Tests window handling by opening a new window, extracting an email address from the child window, and using it to fill a form field in the parent window

Starting URL: https://rahulshettyacademy.com/loginpagePractise/

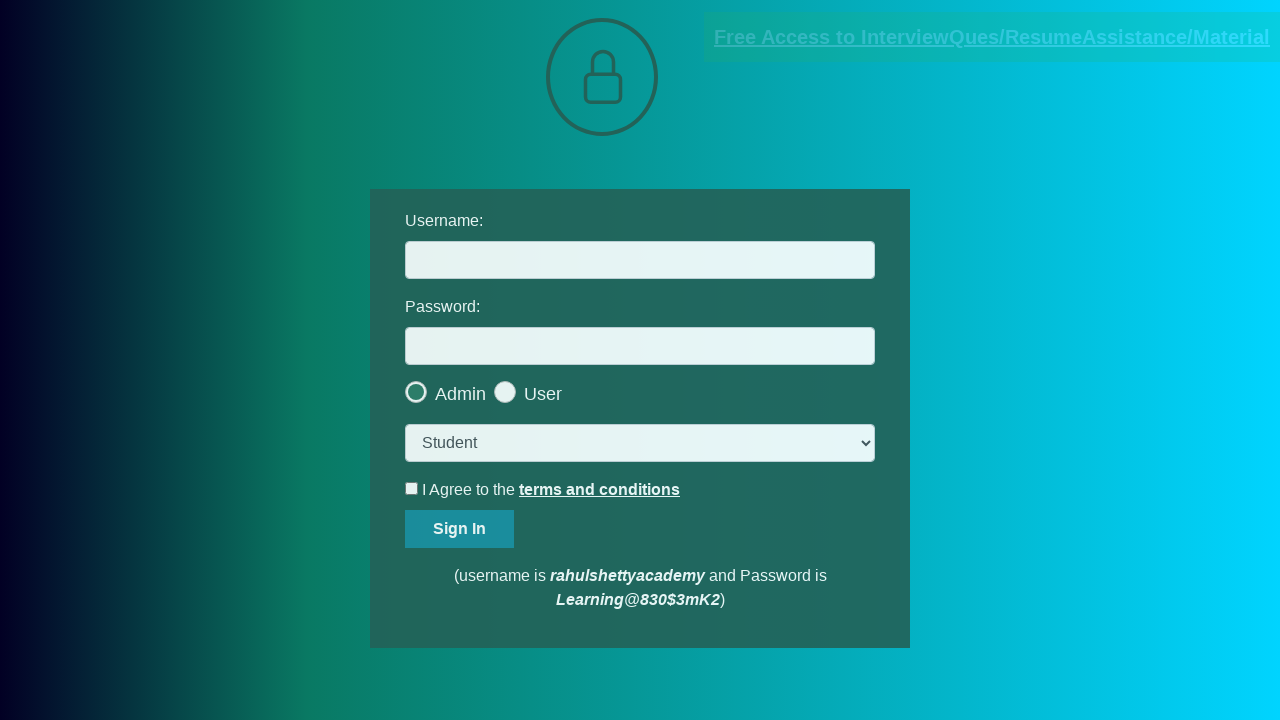

Clicked 'Free Access to' link to open new window at (992, 37) on xpath=//a[contains(text(),'Free Access to')]
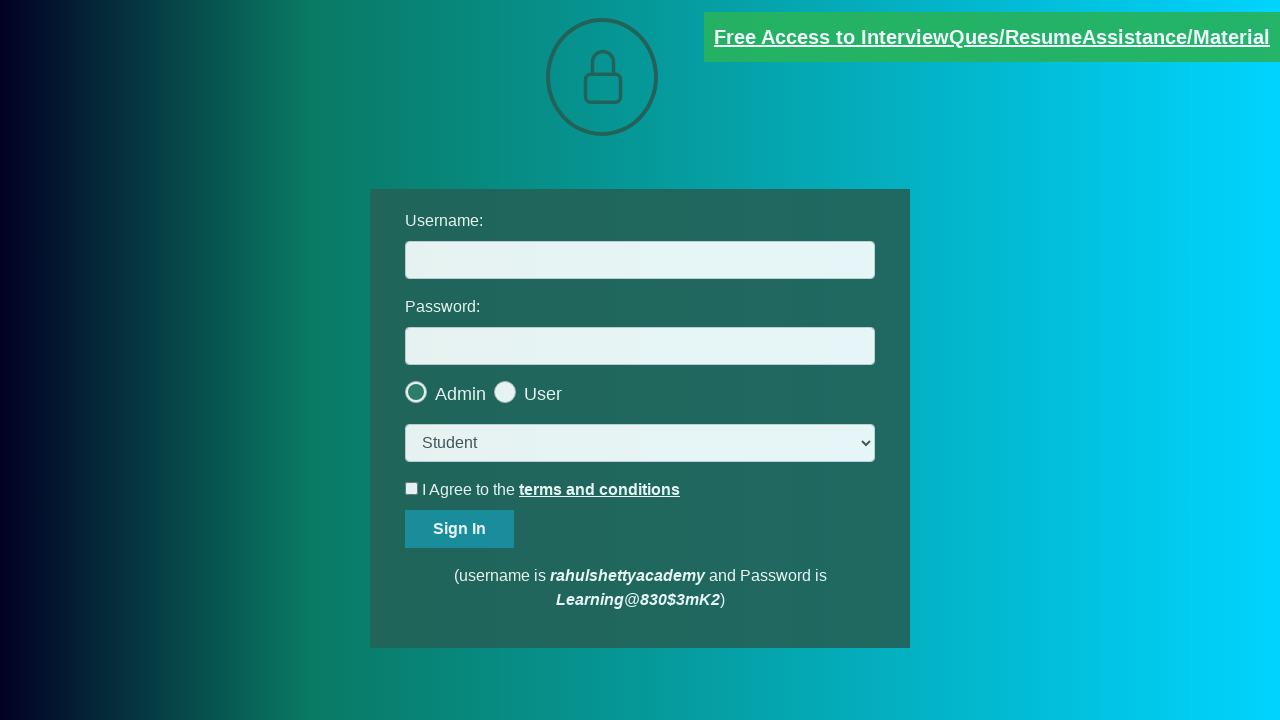

New window/tab opened successfully
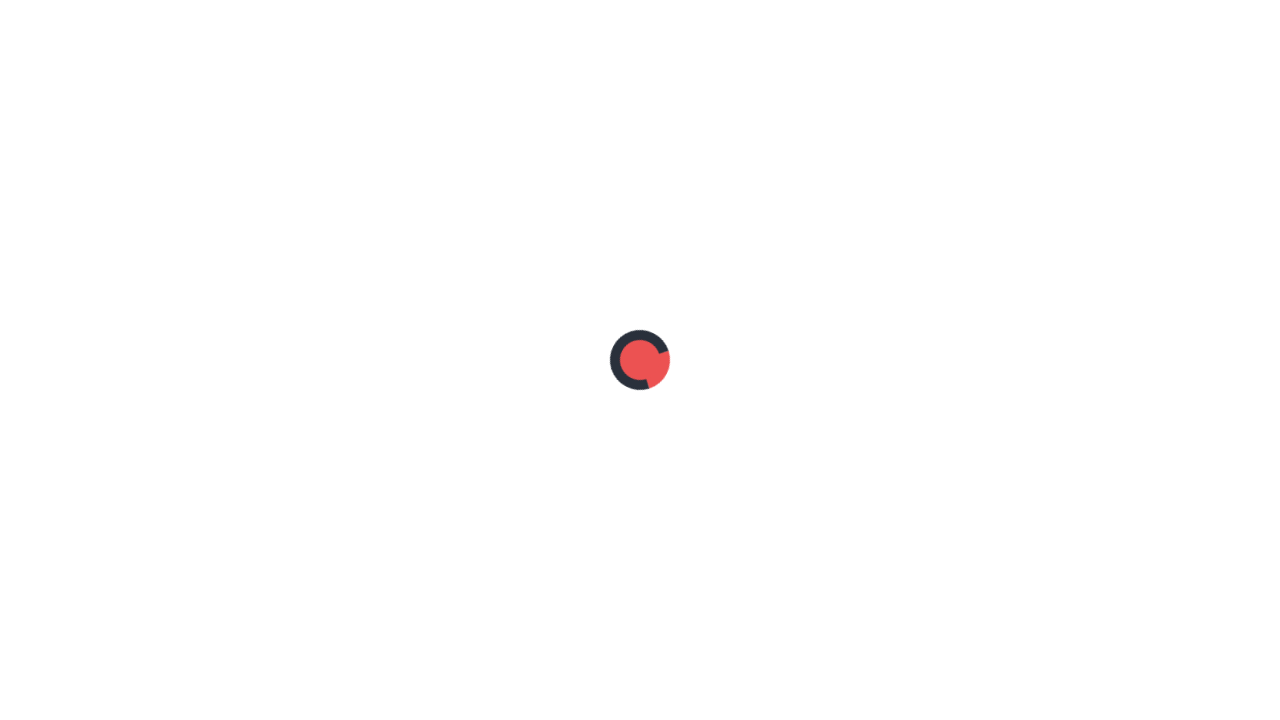

Extracted text from red element in new window
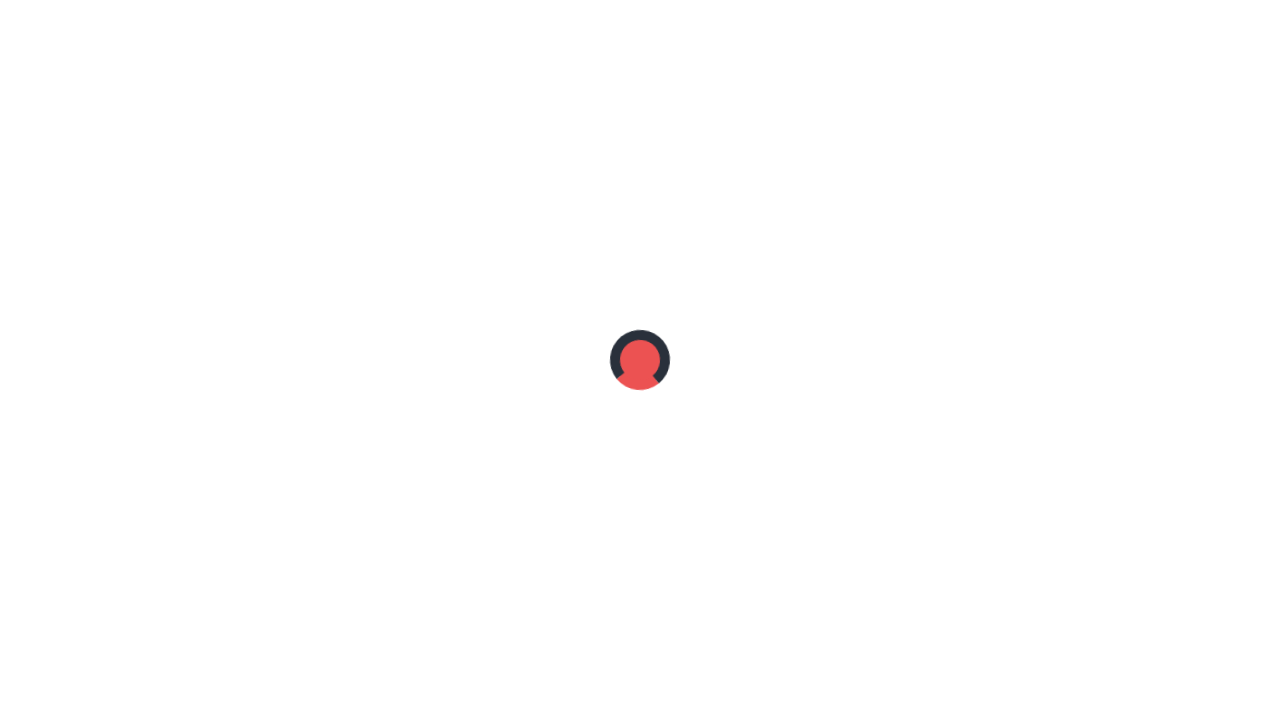

Parsed email address: mentor@rahulshettyacademy.com
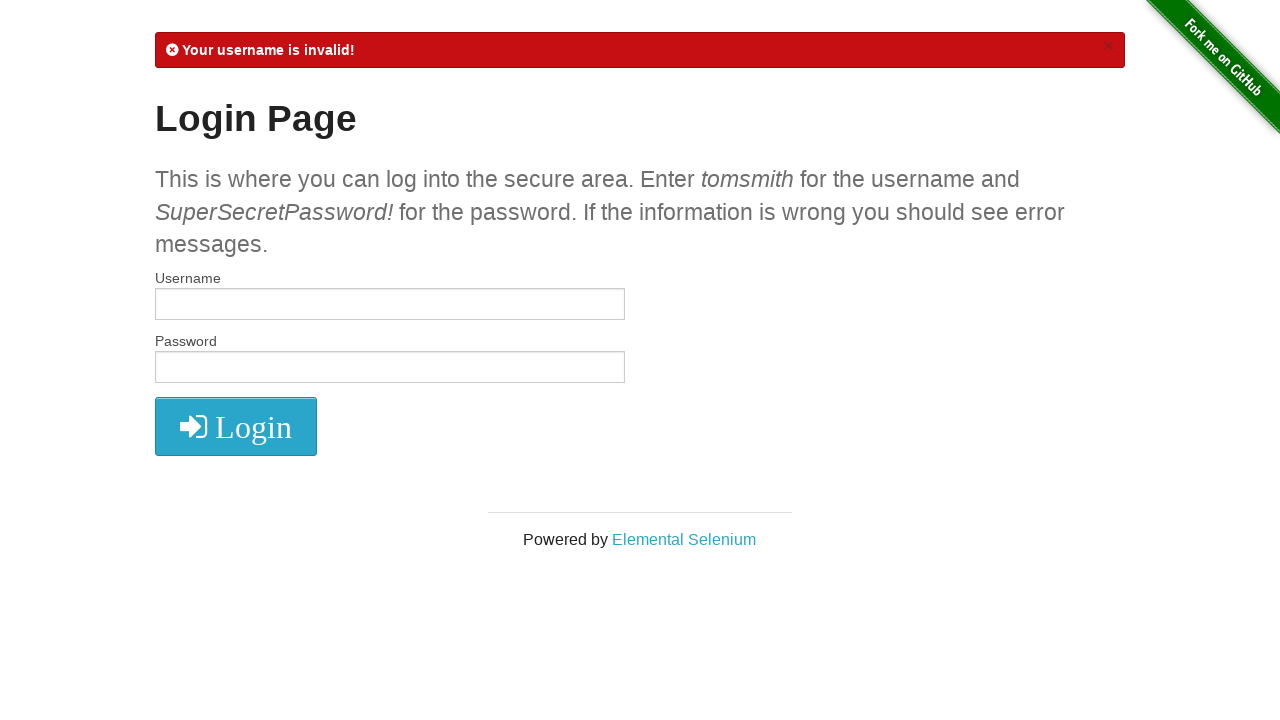

Closed new window/tab on #username
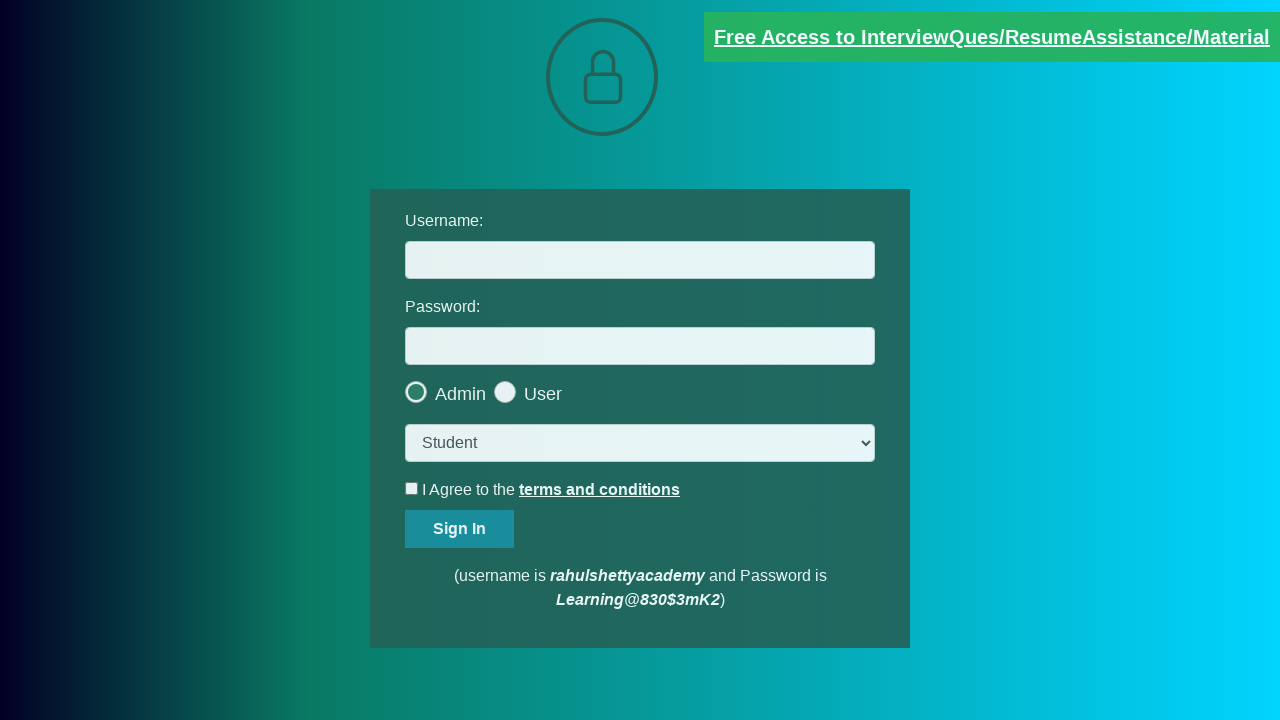

Filled username field with extracted email: mentor@rahulshettyacademy.com
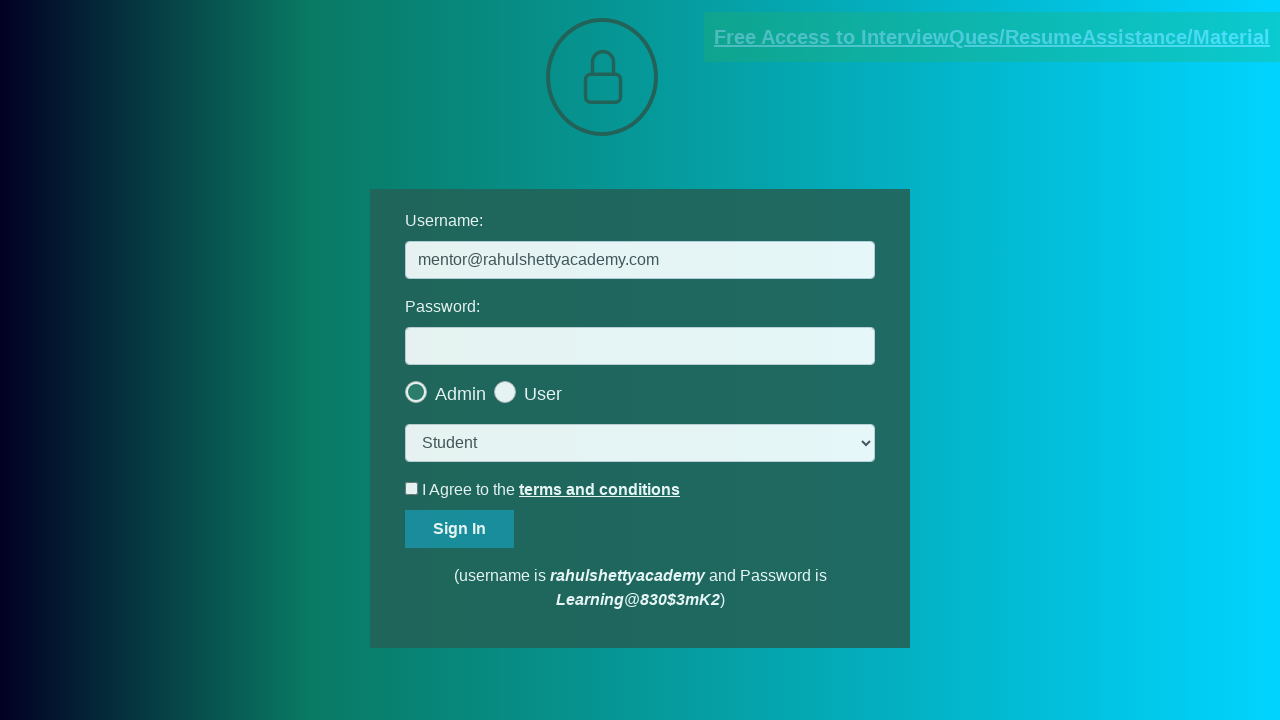

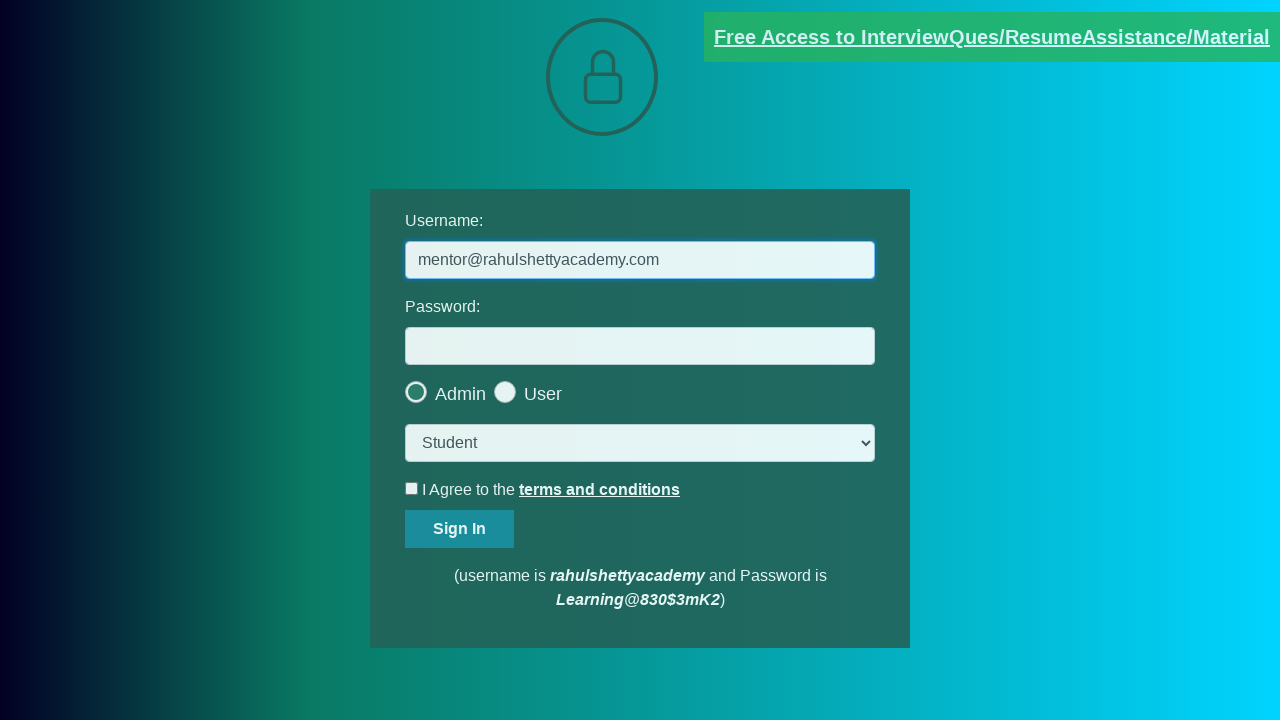